Tests e-commerce functionality by adding multiple items to cart, proceeding to checkout, and applying a promo code

Starting URL: https://rahulshettyacademy.com/seleniumPractise/#/

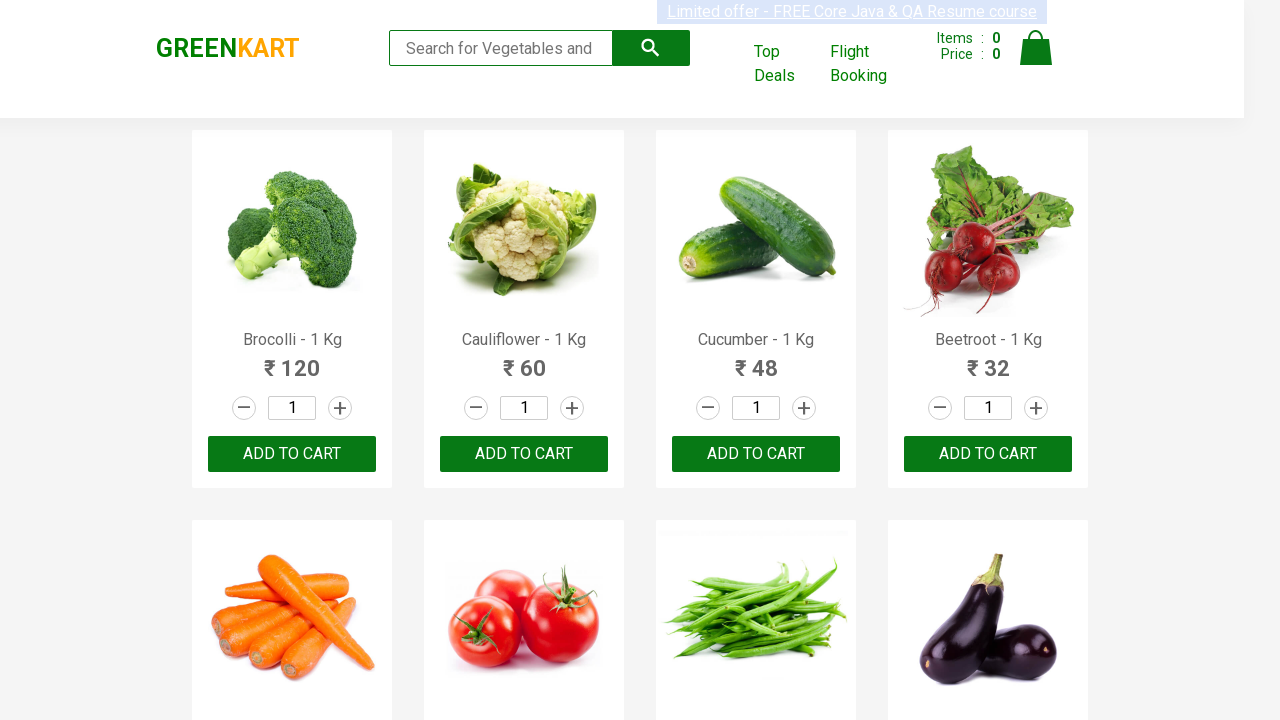

Waited for product list to load
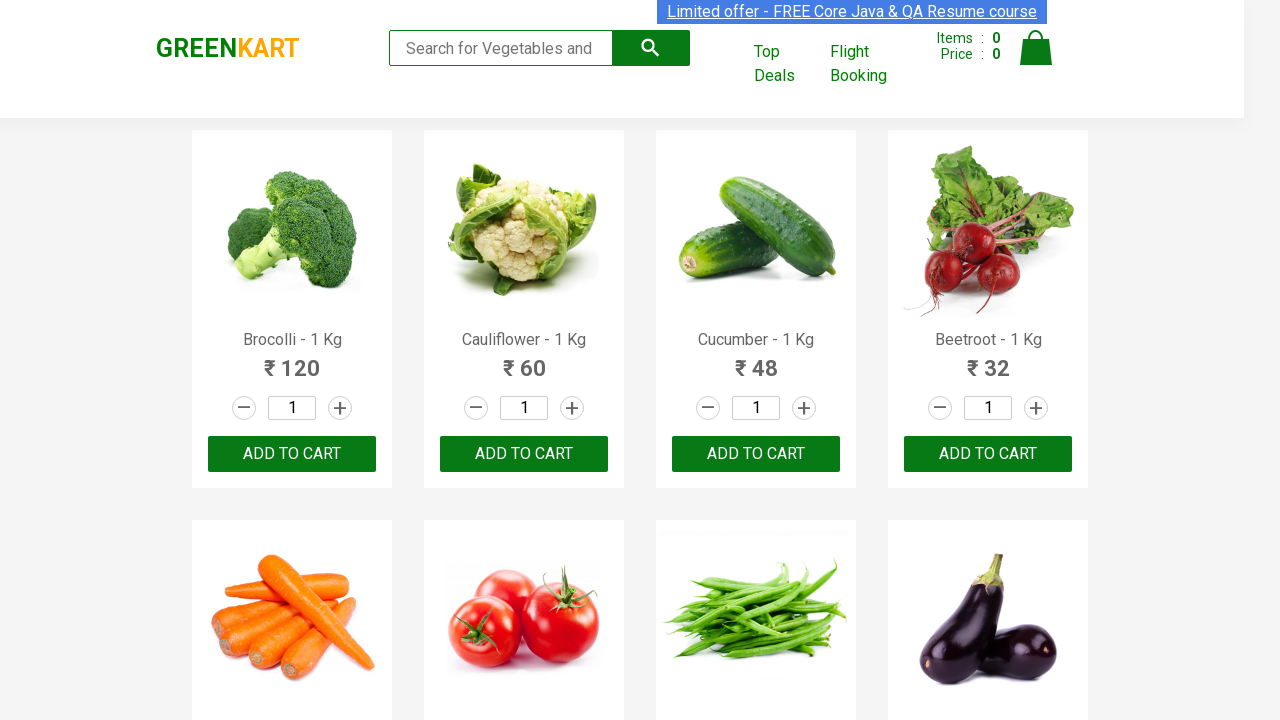

Retrieved all product elements from page
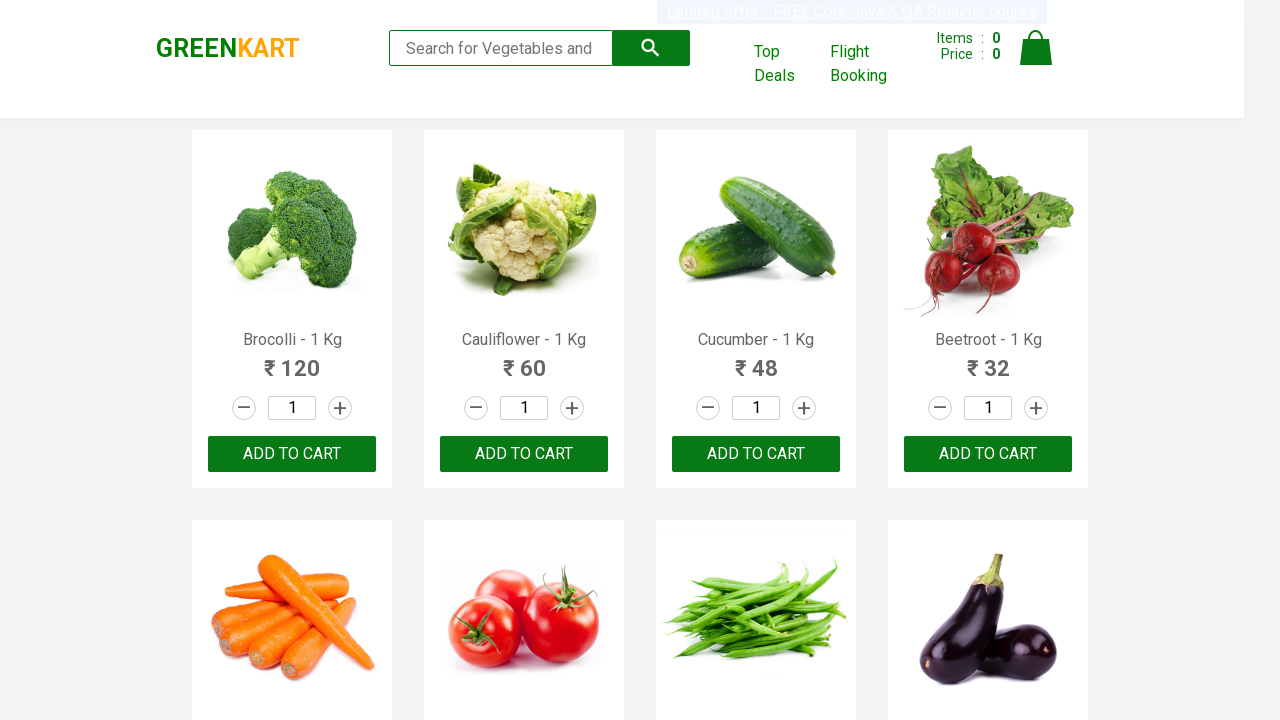

Added 'Brocolli' to cart at (292, 454) on div.product-action button >> nth=0
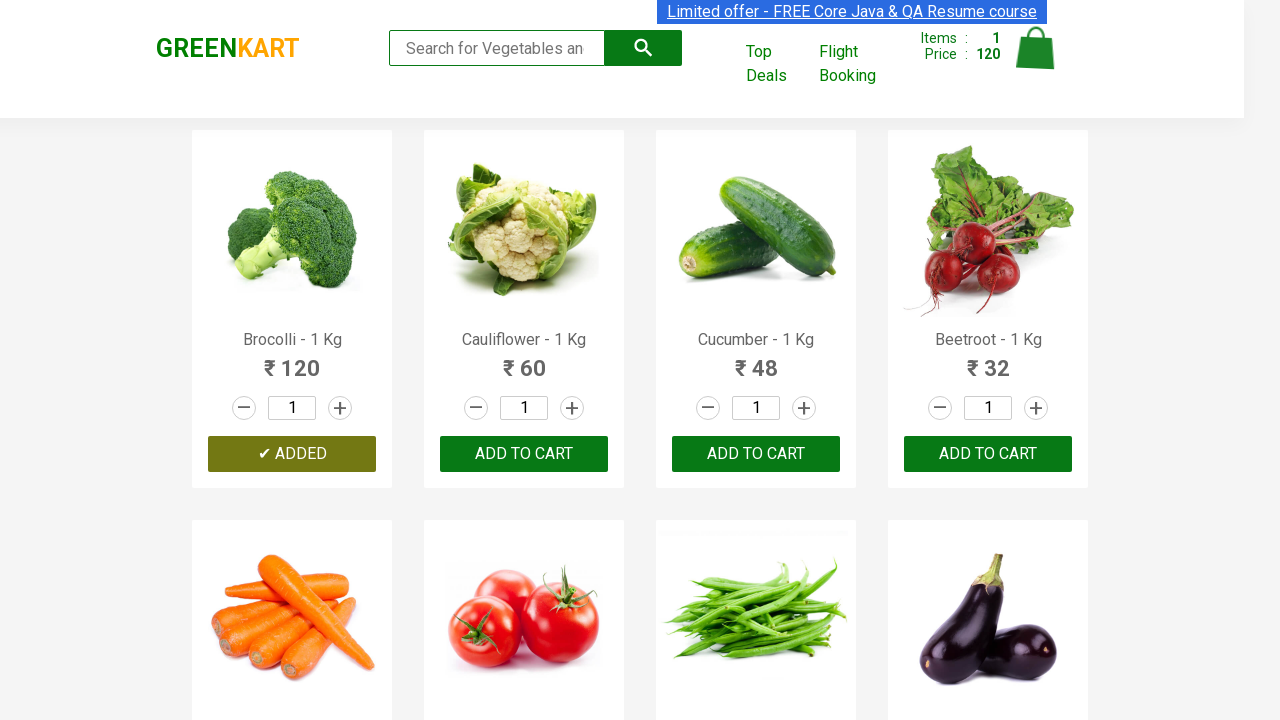

Added 'Cucumber' to cart at (756, 454) on div.product-action button >> nth=2
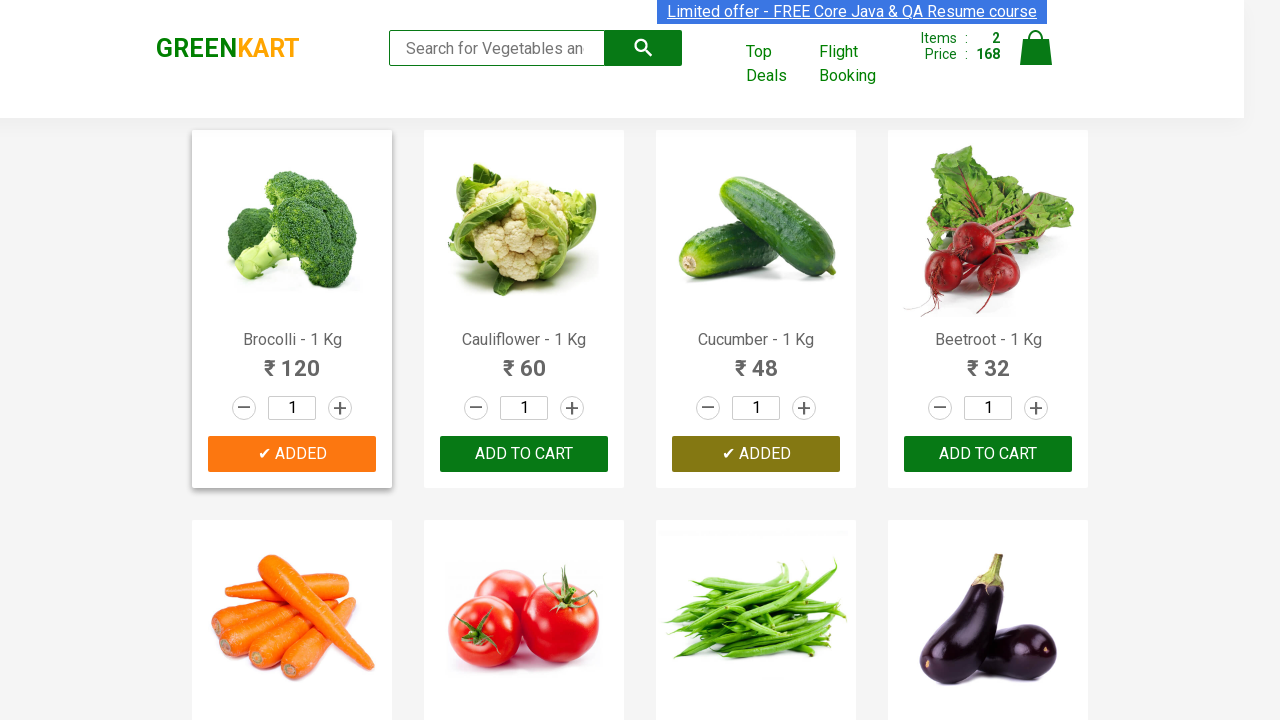

Added 'Beetroot' to cart at (988, 454) on div.product-action button >> nth=3
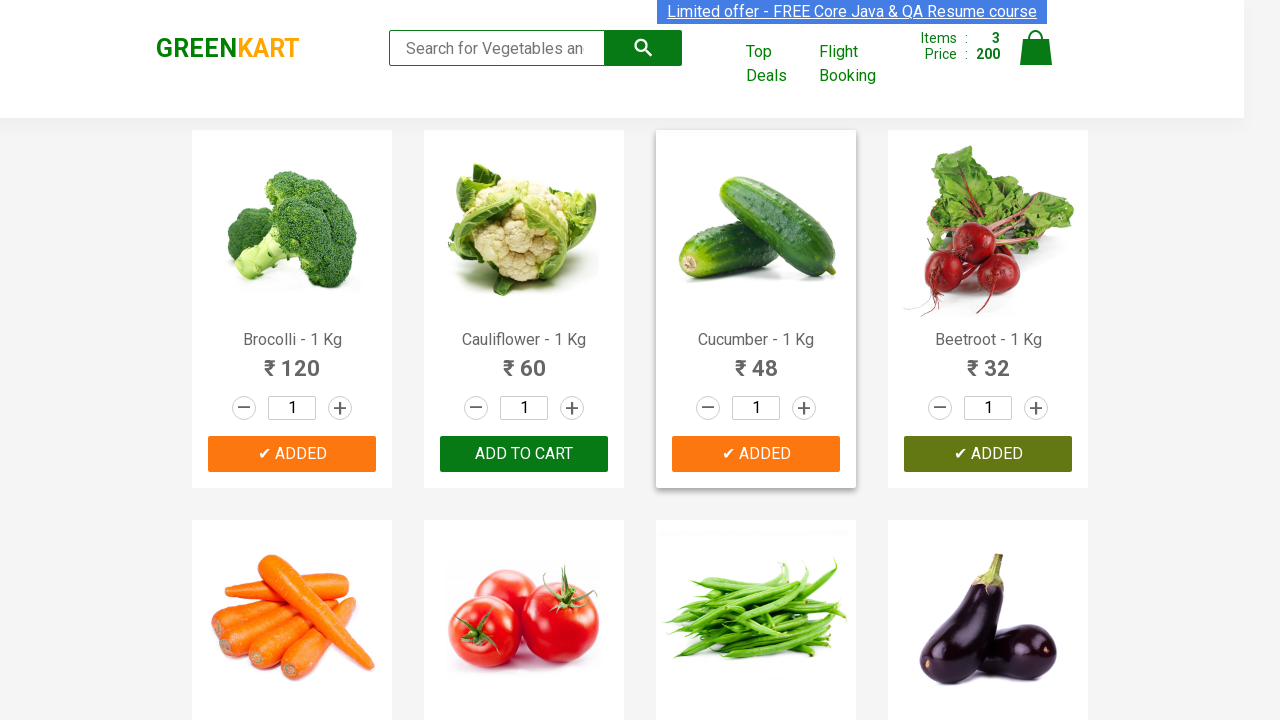

Added 'Carrot' to cart at (292, 360) on div.product-action button >> nth=4
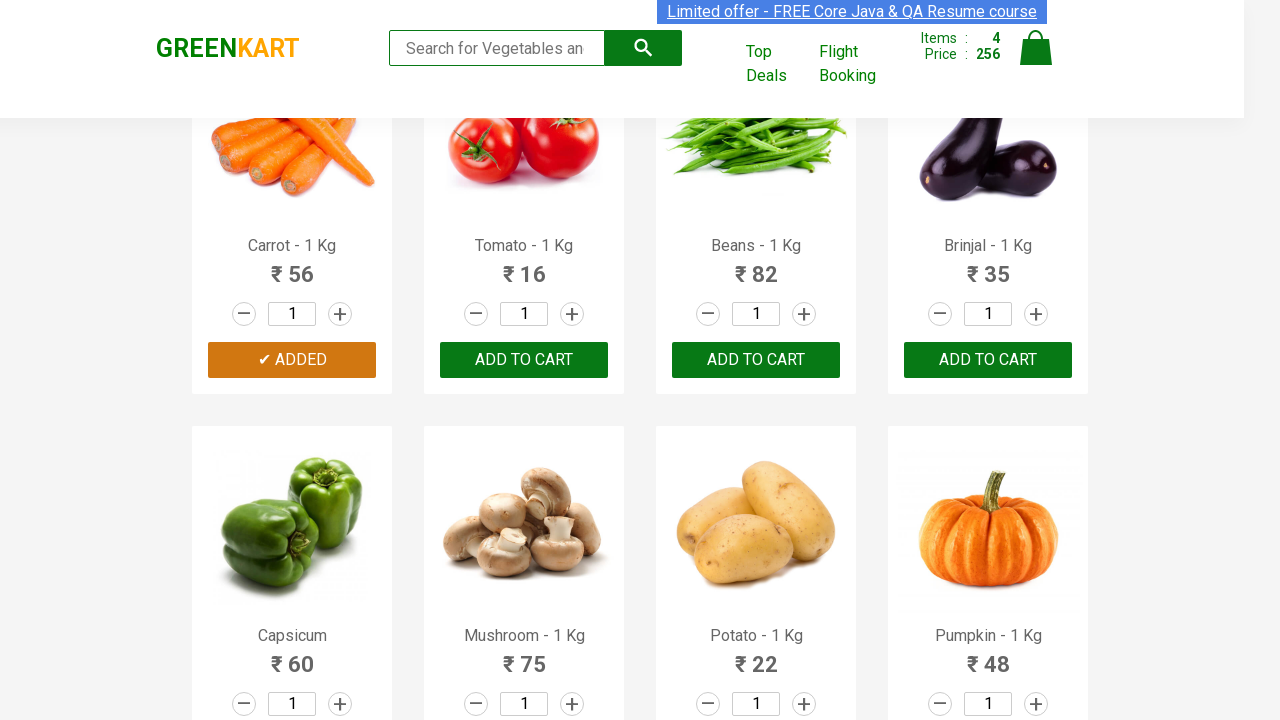

Clicked cart icon to view shopping cart at (1036, 48) on img[alt='Cart']
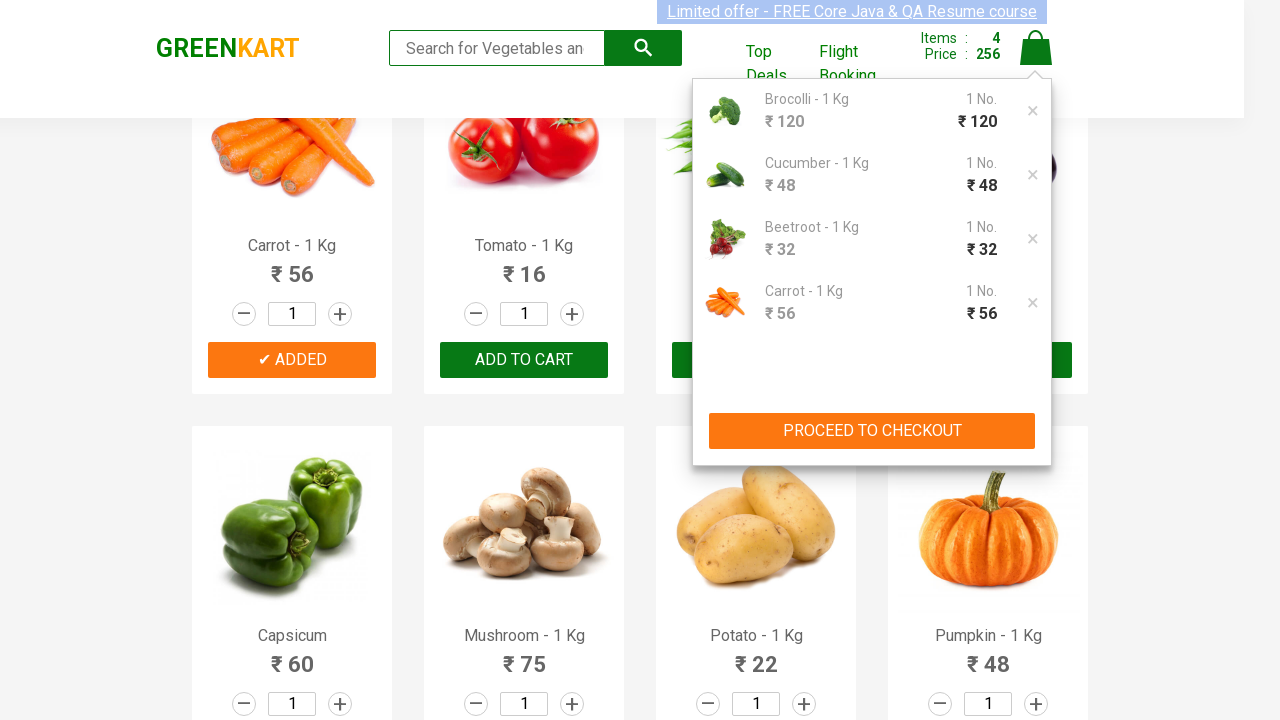

Clicked 'PROCEED TO CHECKOUT' button at (872, 431) on button:has-text('PROCEED TO CHECKOUT')
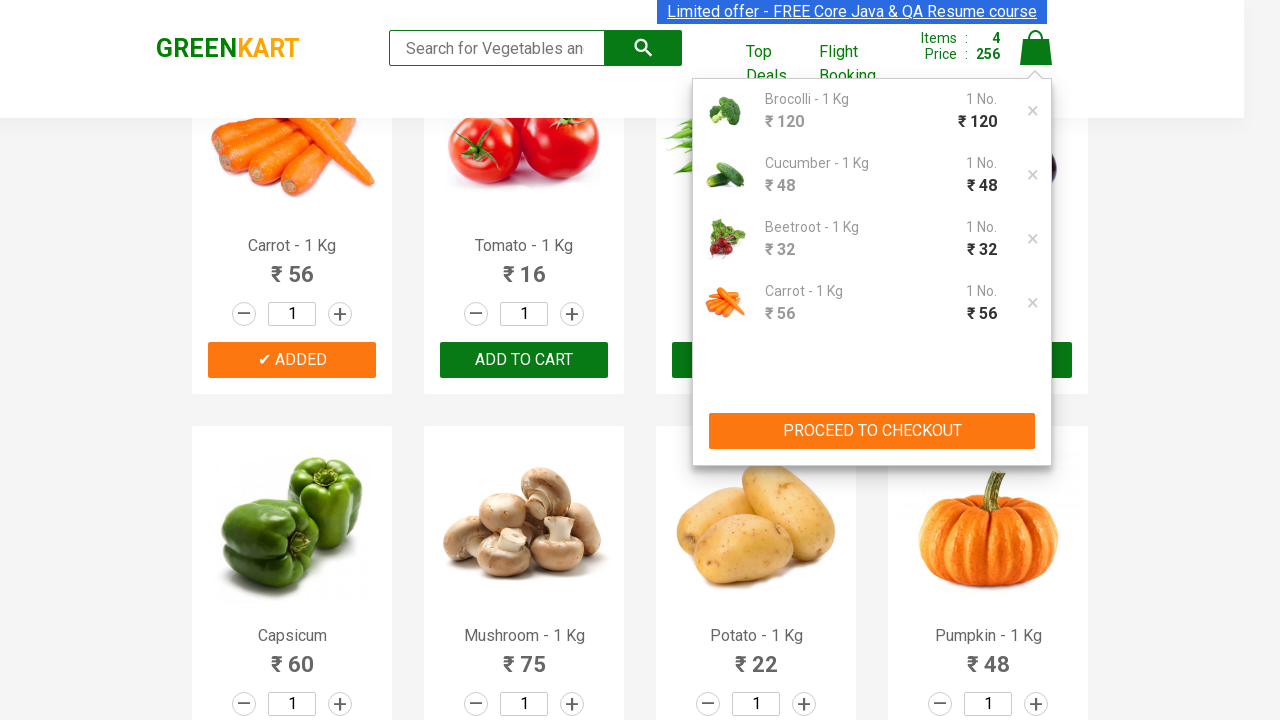

Promo code input field loaded
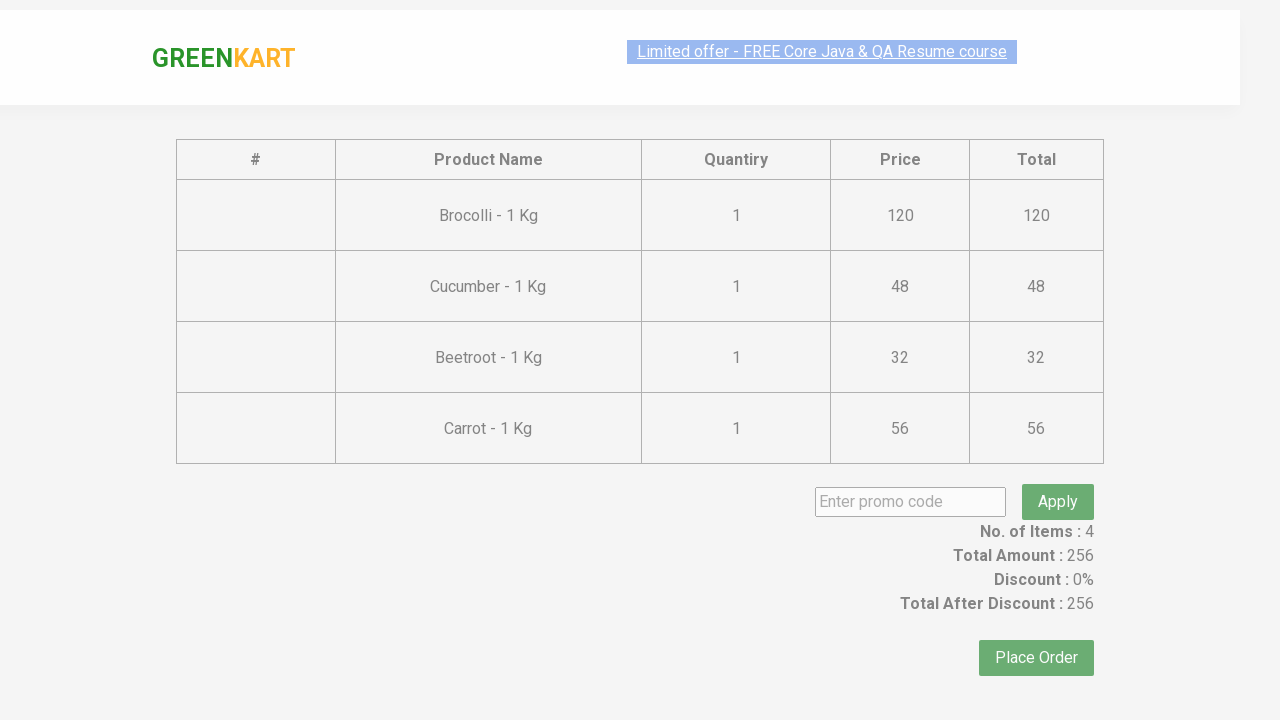

Filled promo code field with 'rahulshettyacademy' on input.promoCode
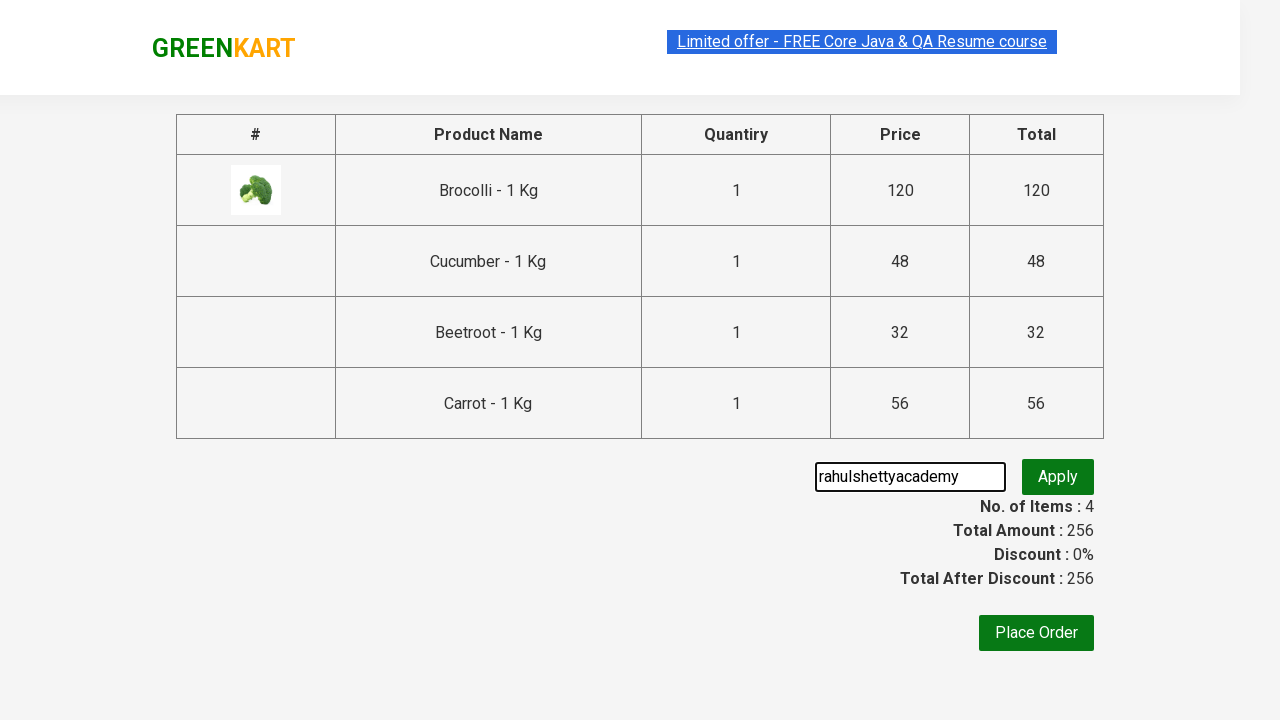

Clicked apply promo code button at (1058, 477) on button.promoBtn
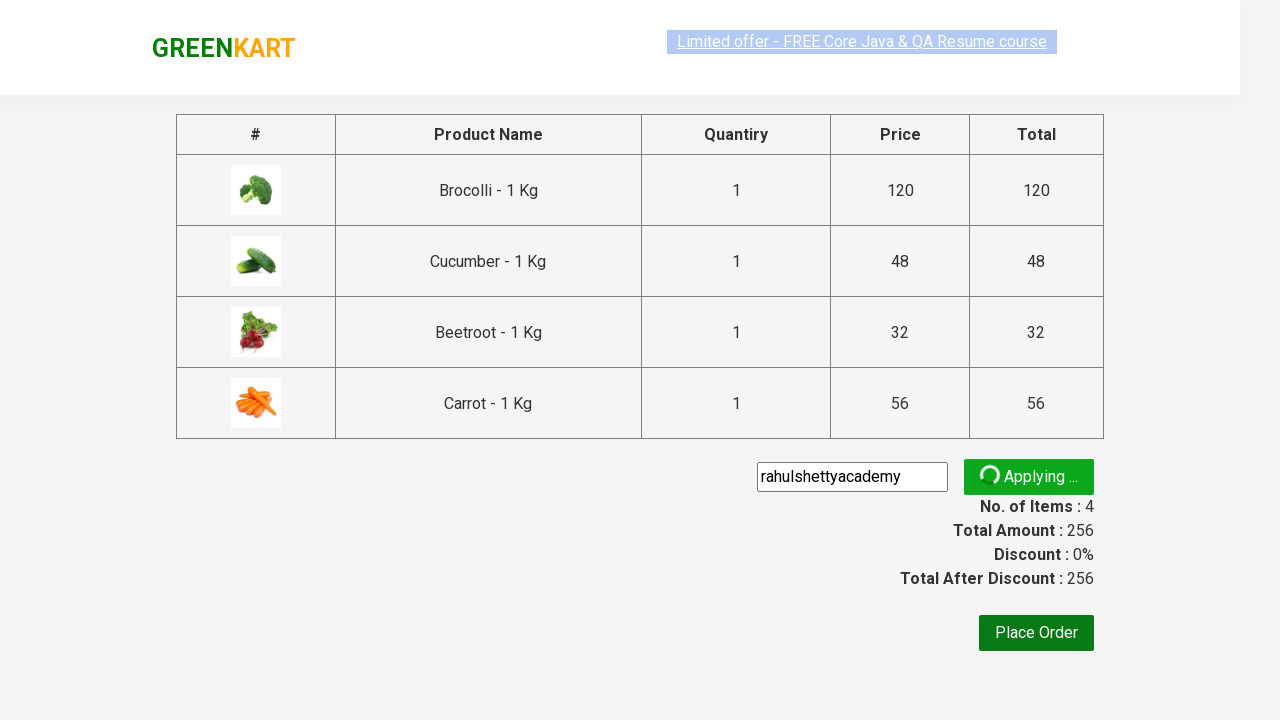

Promo code validation message appeared
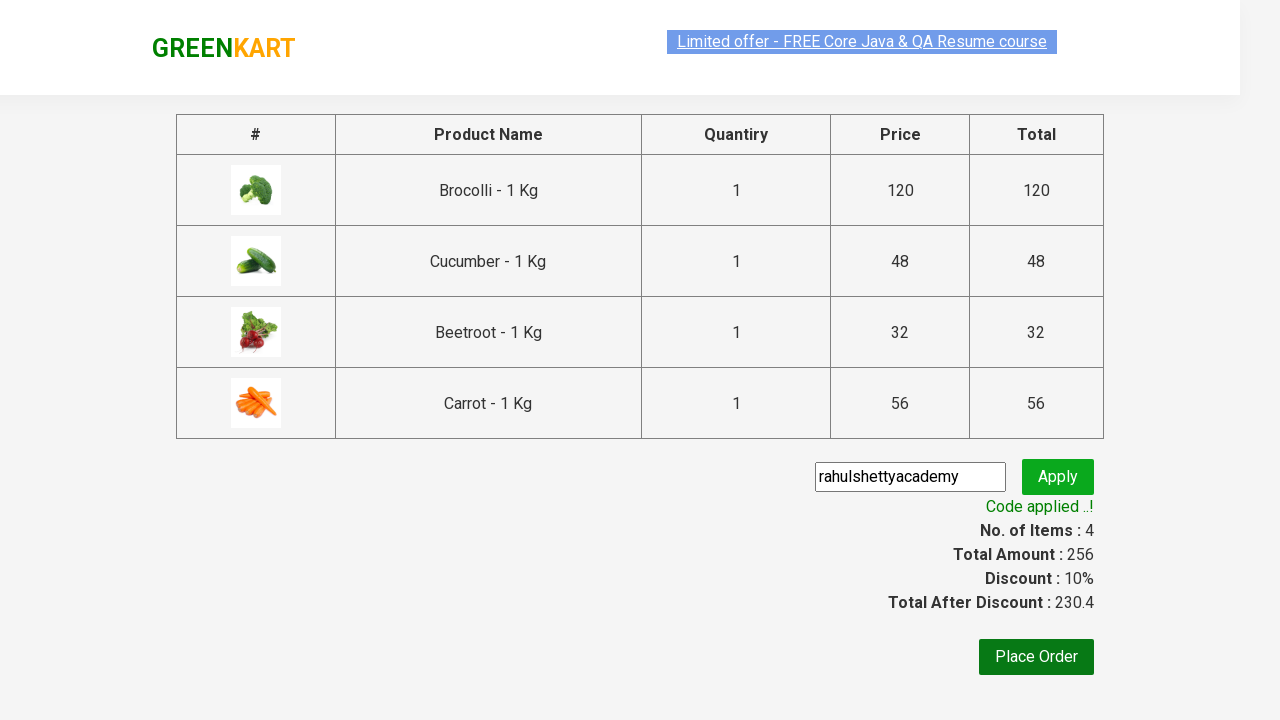

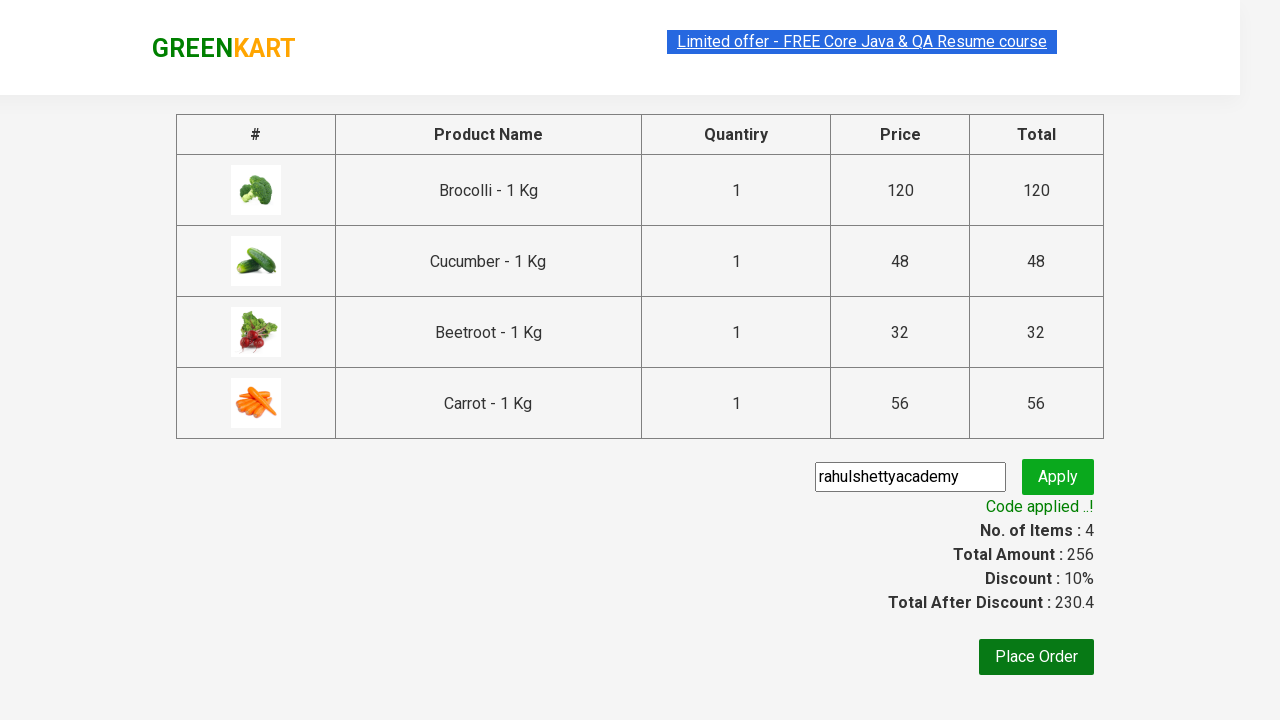